Tests the OrangeHRM homepage by verifying the page title and URL

Starting URL: https://opensource-demo.orangehrmlive.com/

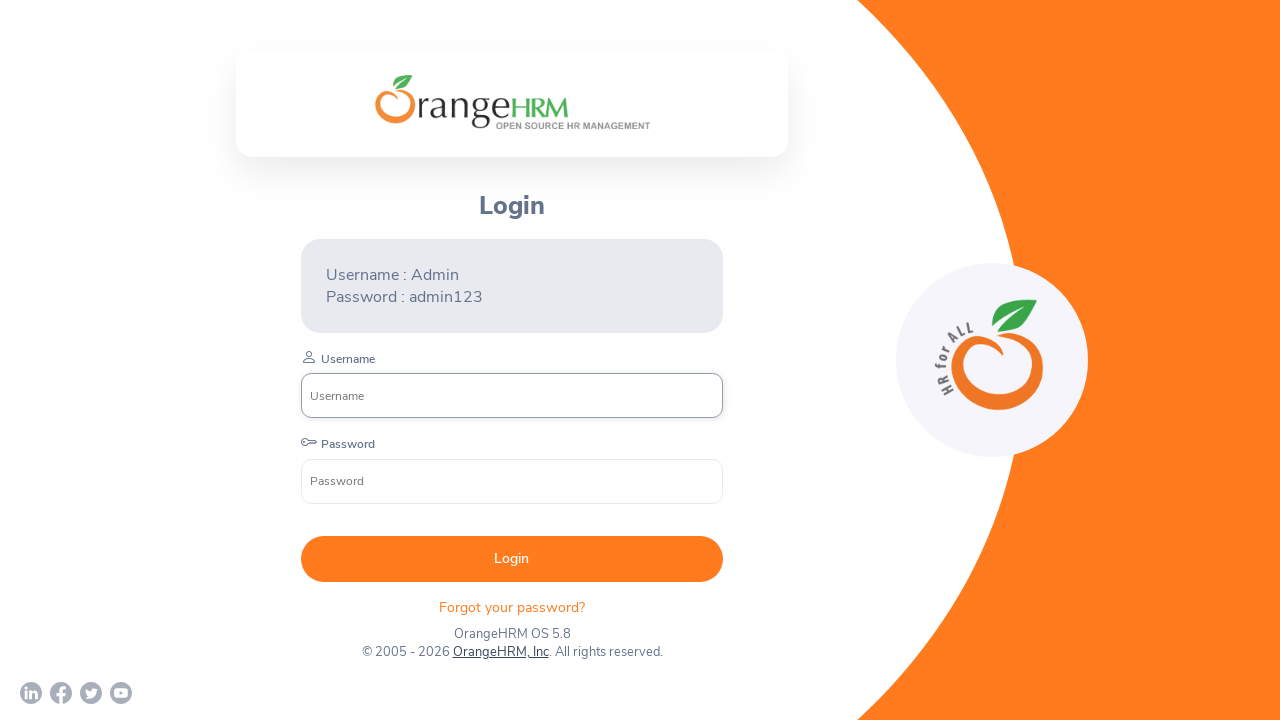

Waited for page to reach domcontentloaded state
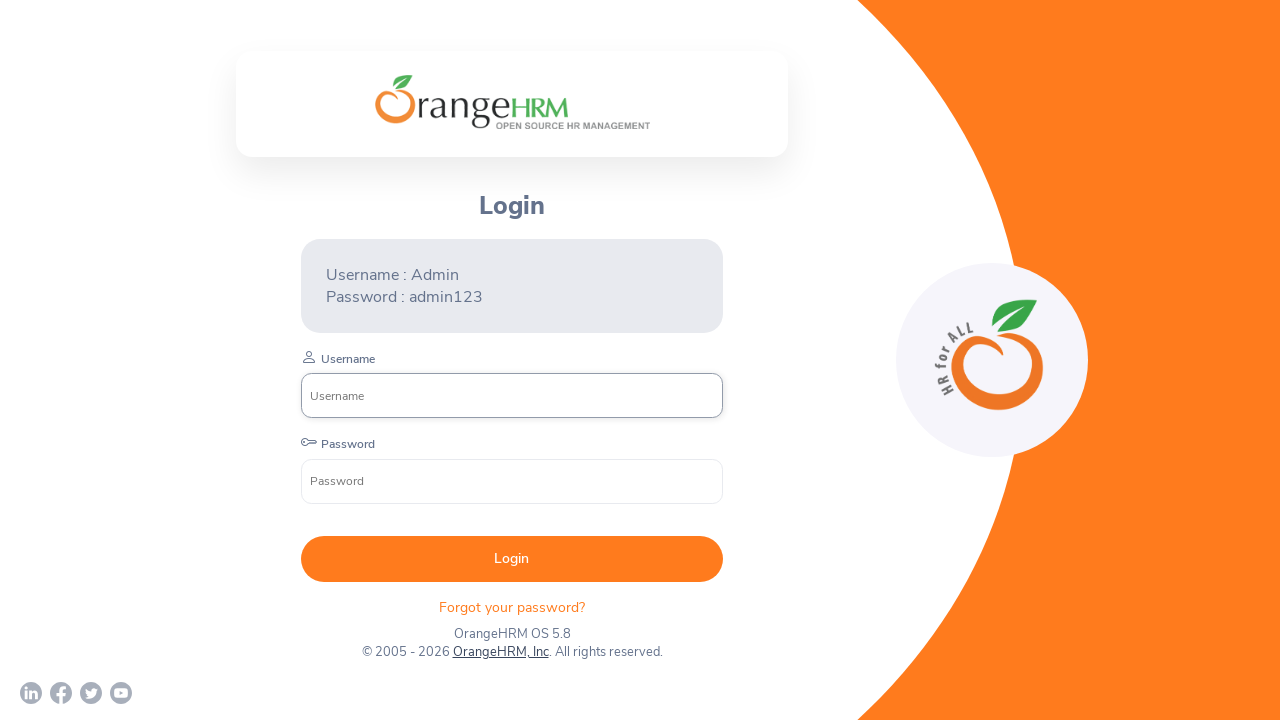

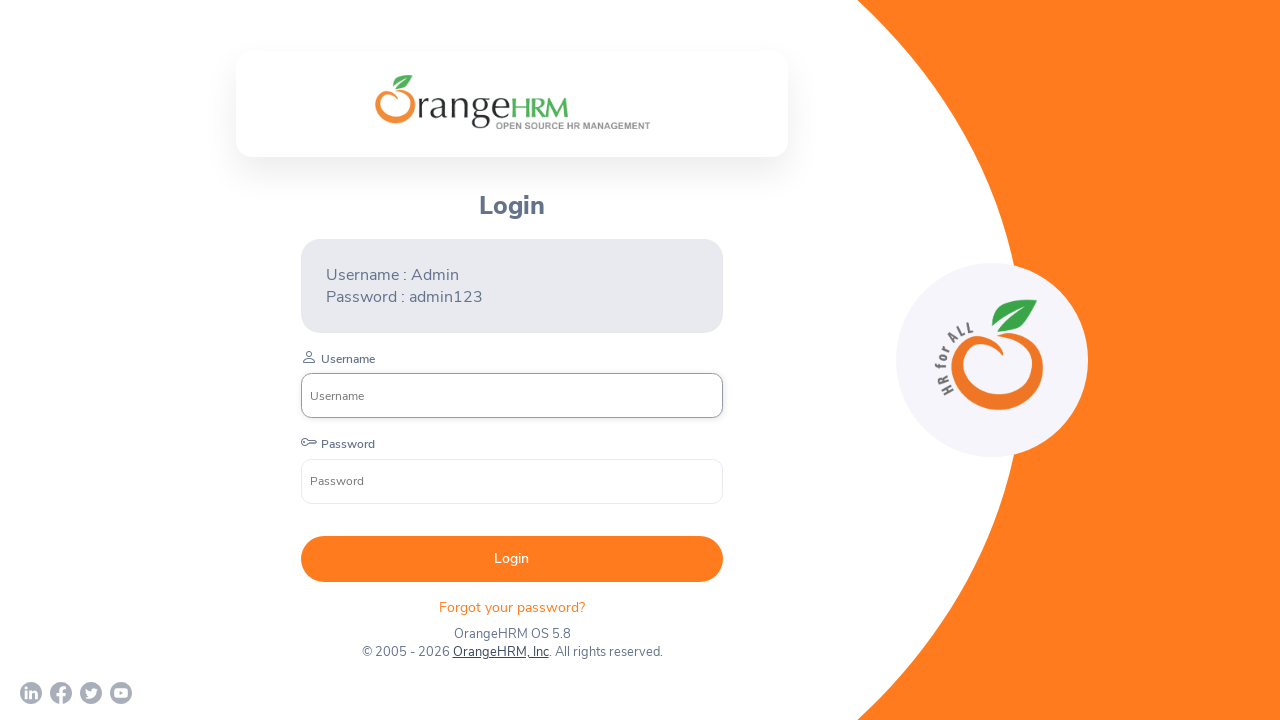